Tests click events by clicking the cow button and verifying that "Moo!" is displayed

Starting URL: https://practice-automation.com/click-events

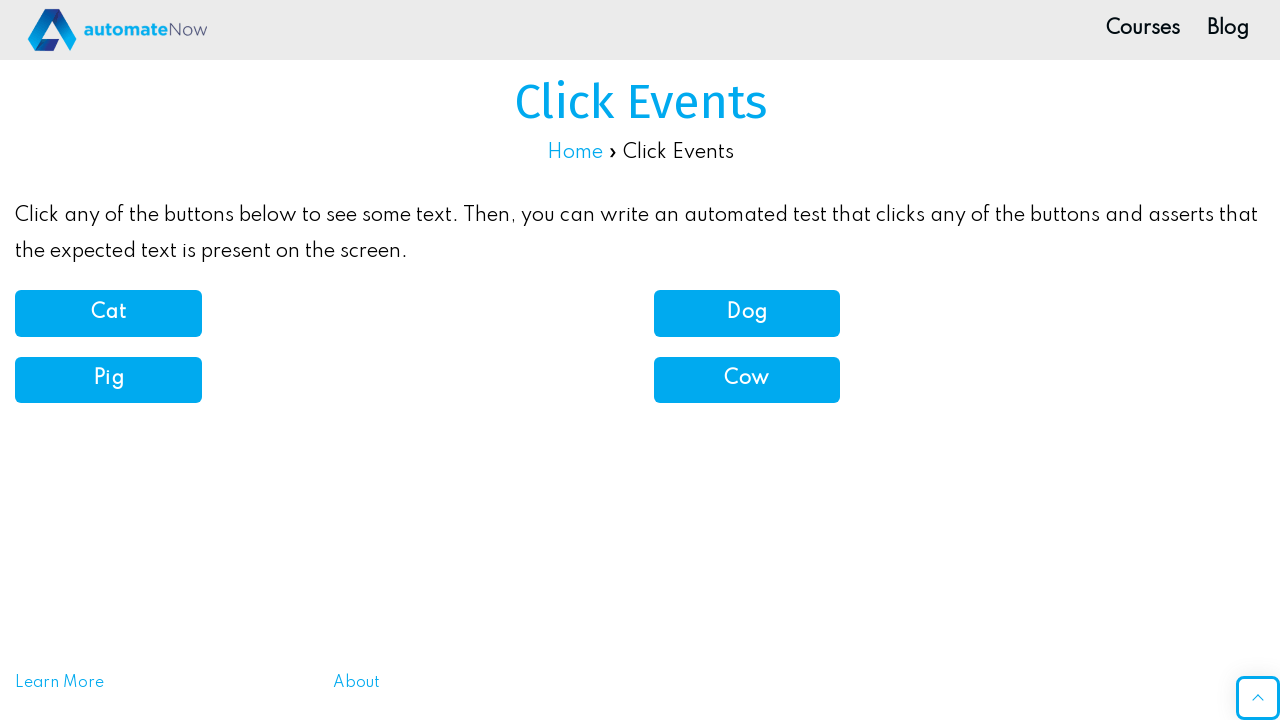

Navigated to click events practice page
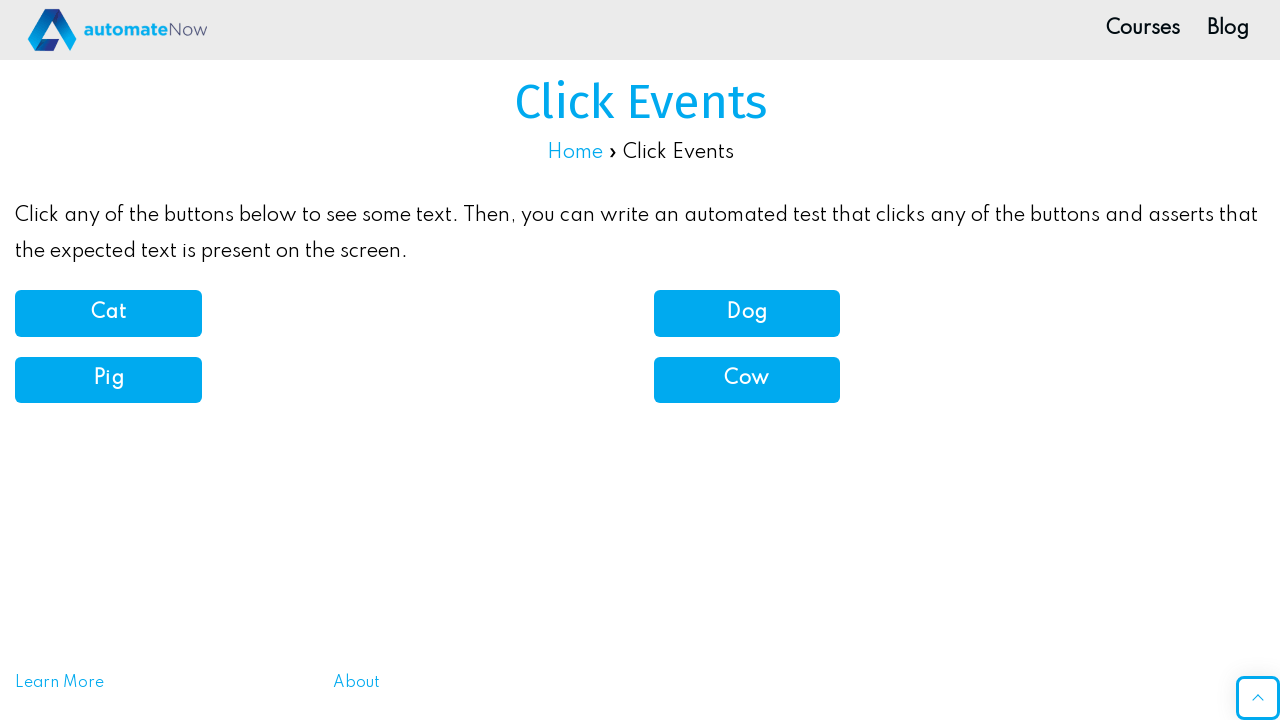

Clicked the cow button at (747, 380) on button[onclick='cowSound()']
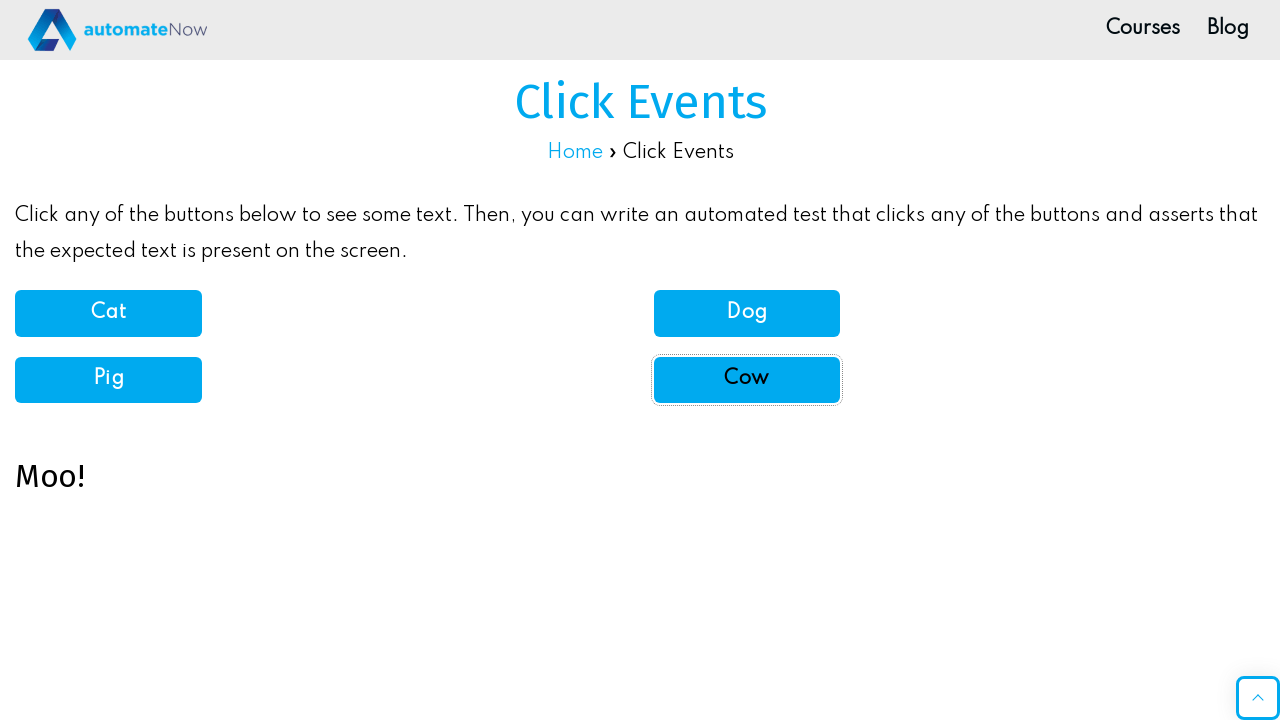

Waited for 'Moo!' text to appear
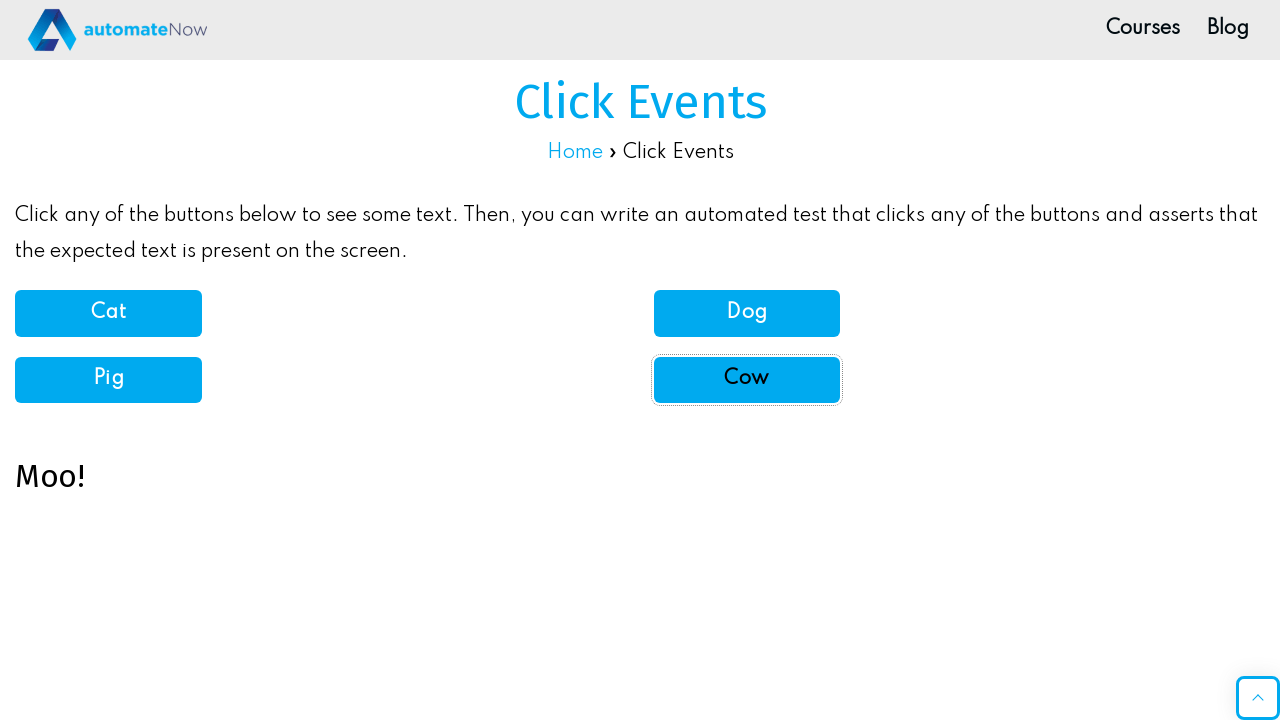

Verified 'Moo!' text is displayed
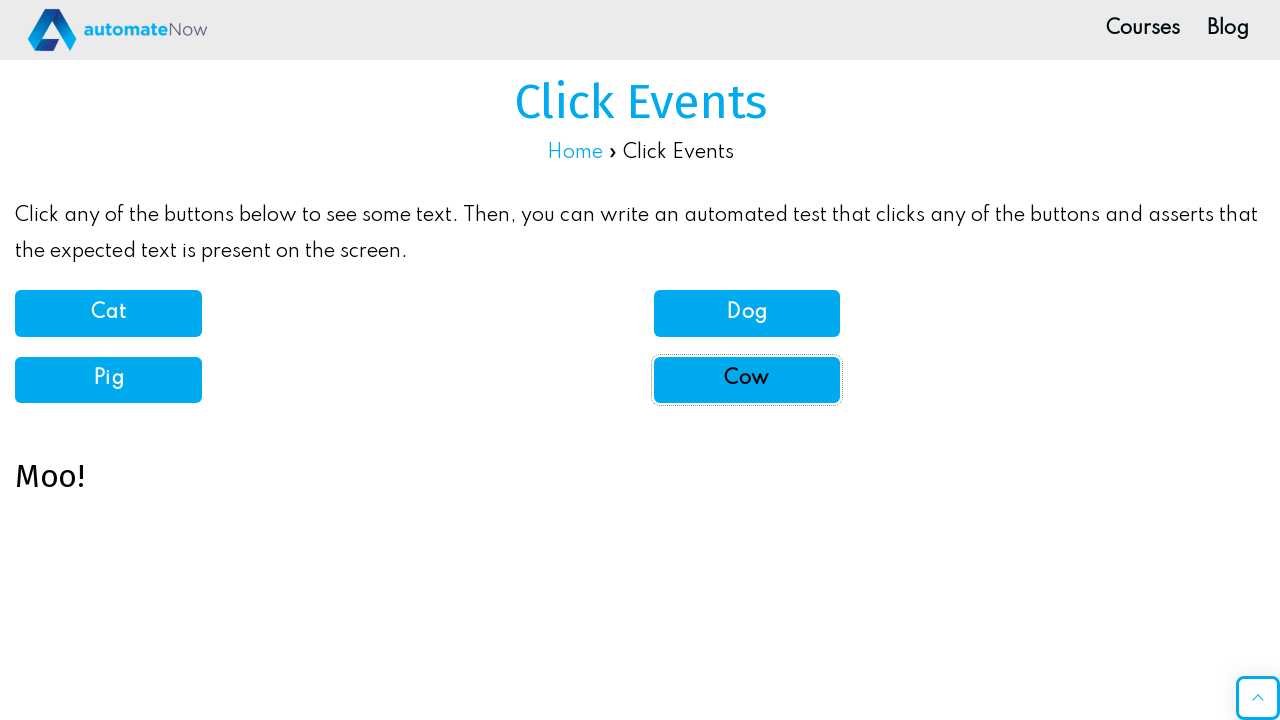

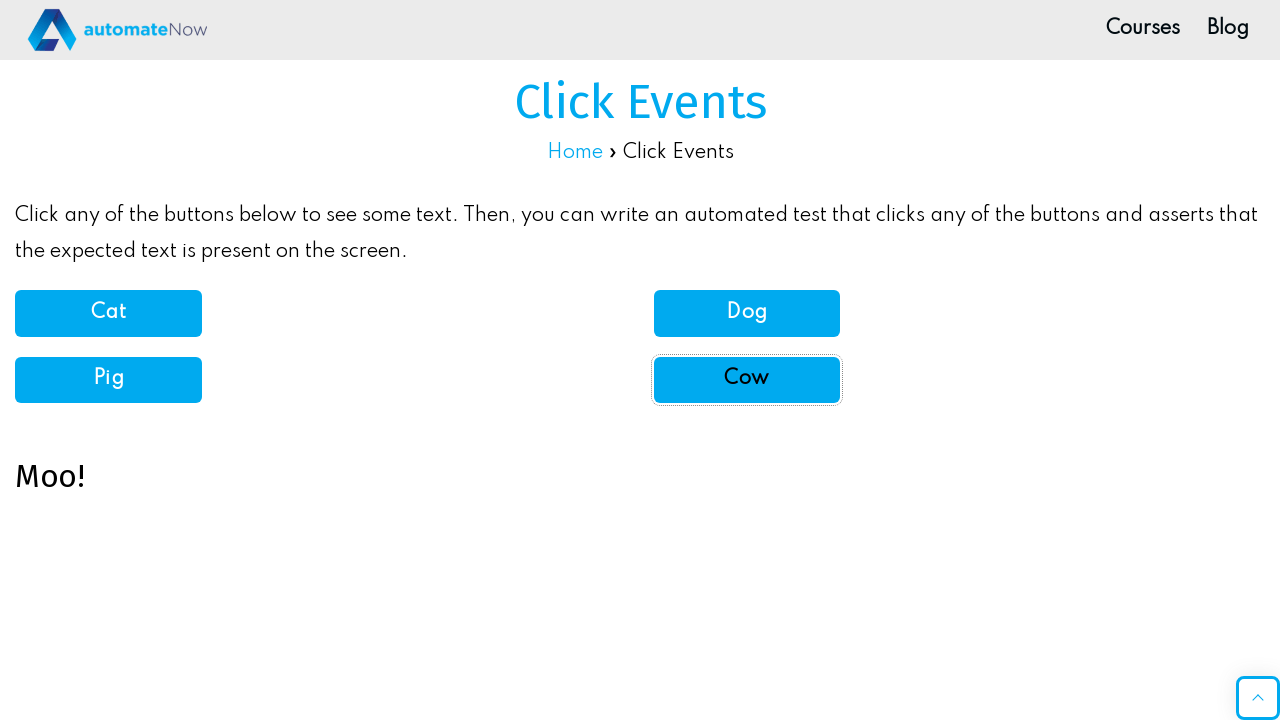